Navigates to CoinMarketCap and verifies that cryptocurrency results are displayed in the table

Starting URL: https://coinmarketcap.com/

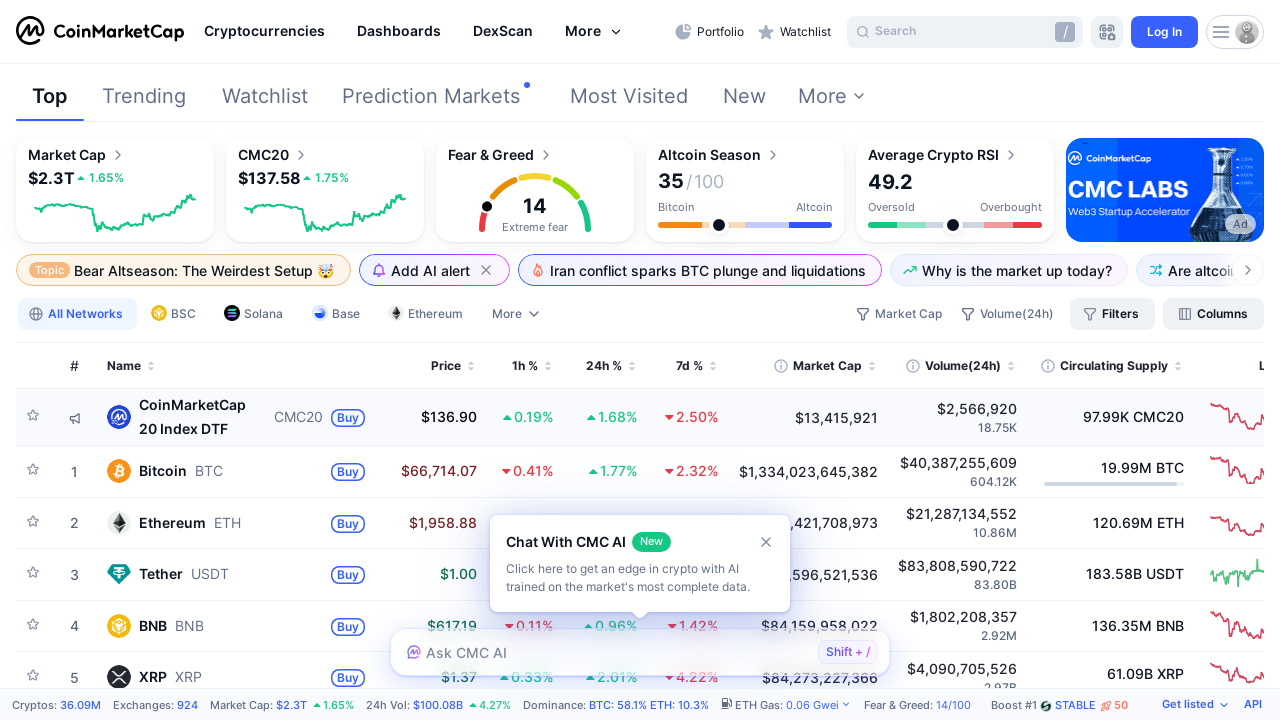

Waited for cryptocurrency table to load
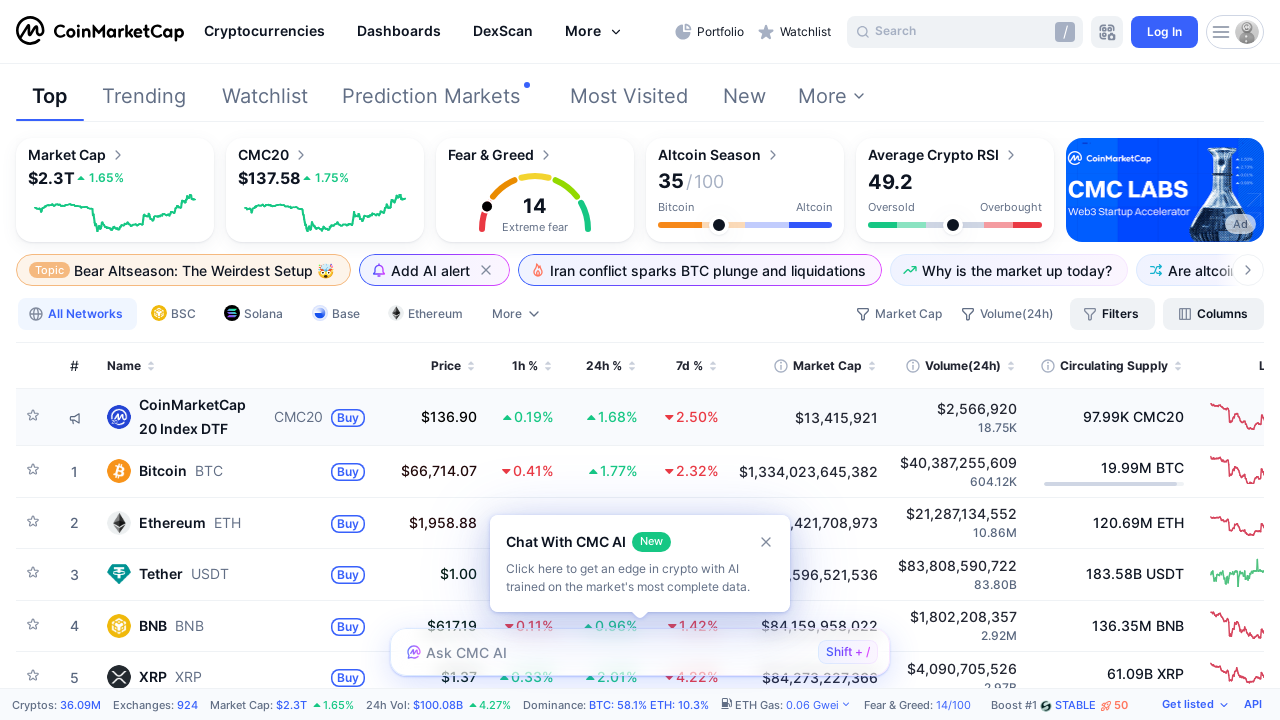

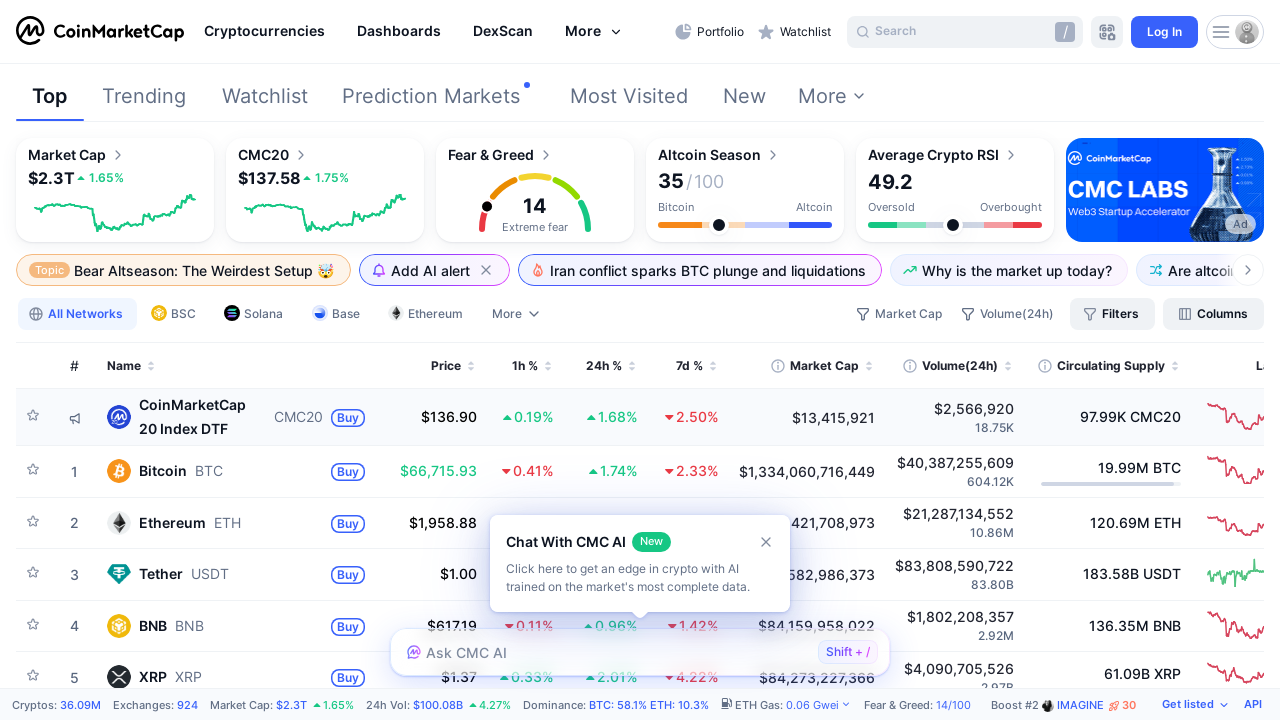